Tests XPath sibling traversal by navigating to an automation practice page and locating a button element using the following-sibling axis to verify element relationships.

Starting URL: https://rahulshettyacademy.com/AutomationPractice/

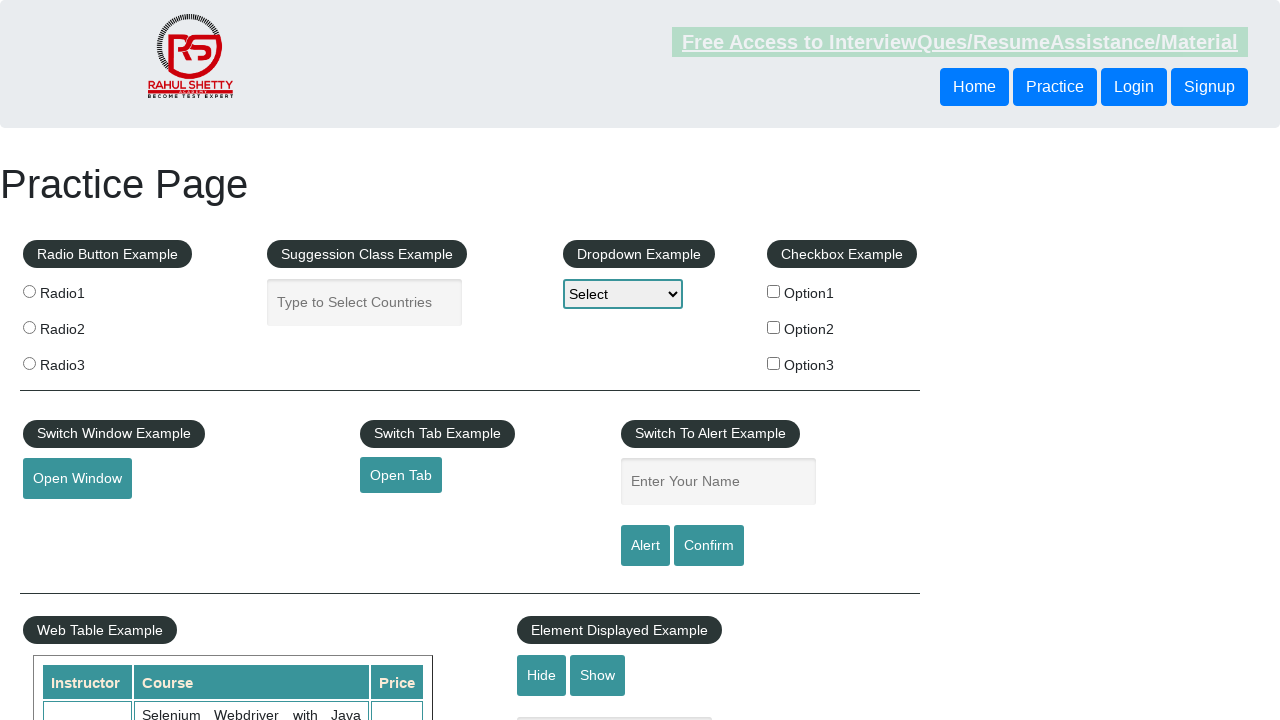

Waited for first header button to be visible
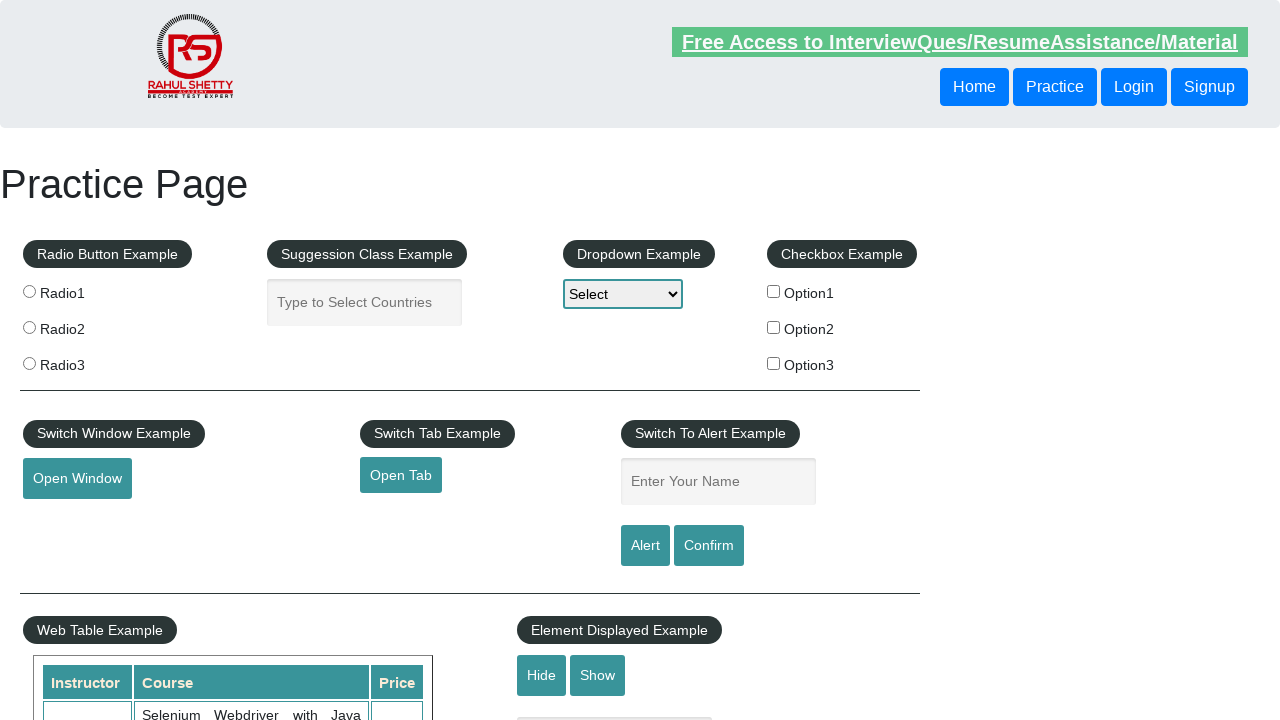

Located sibling button using XPath following-sibling axis
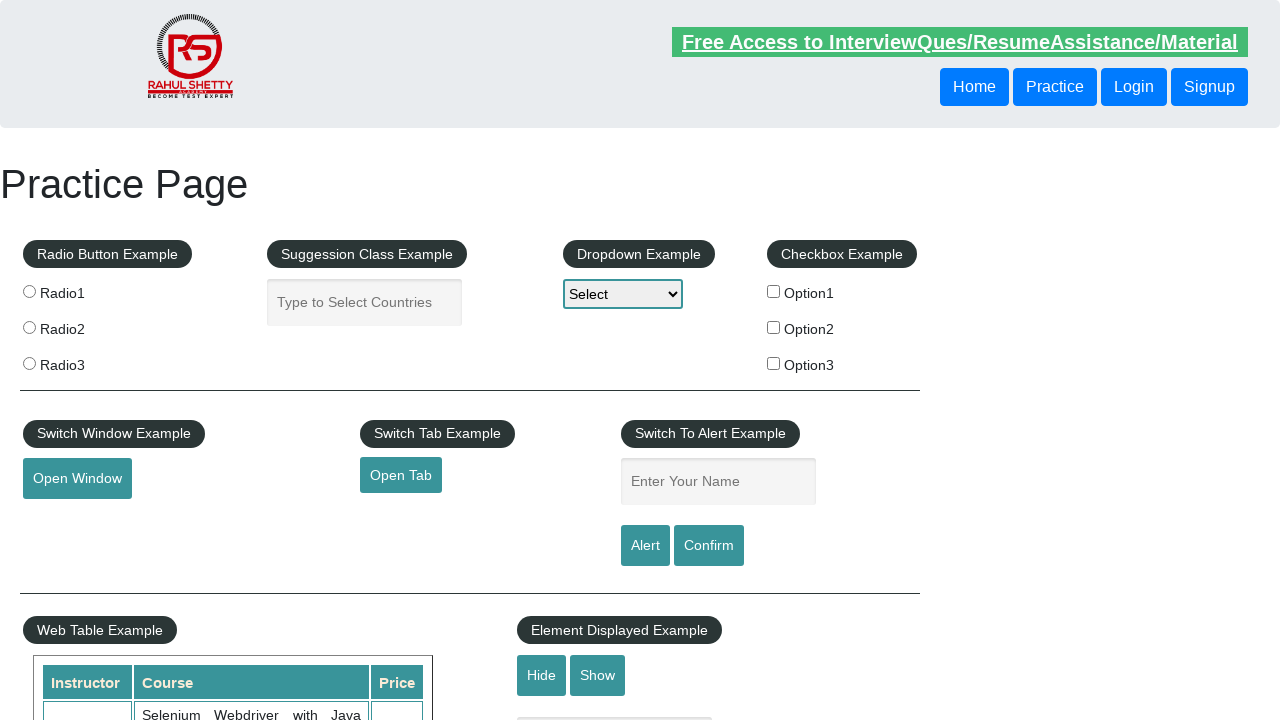

Retrieved sibling button text: Login
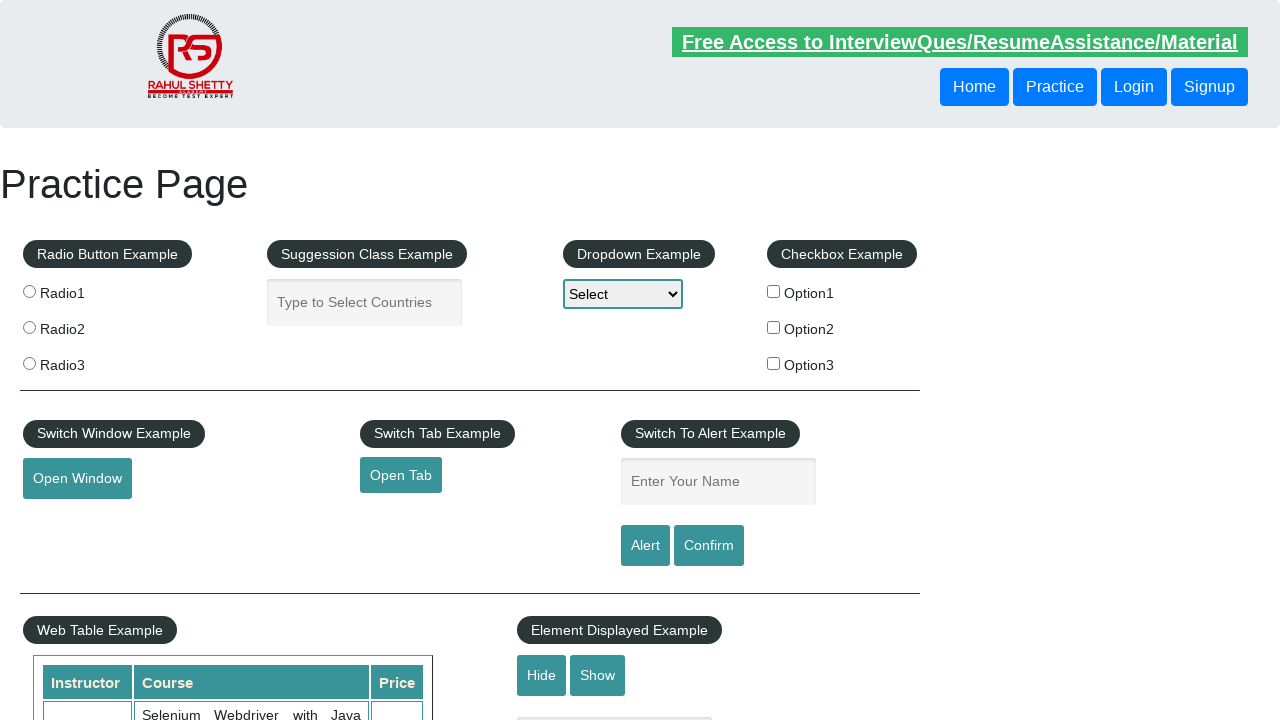

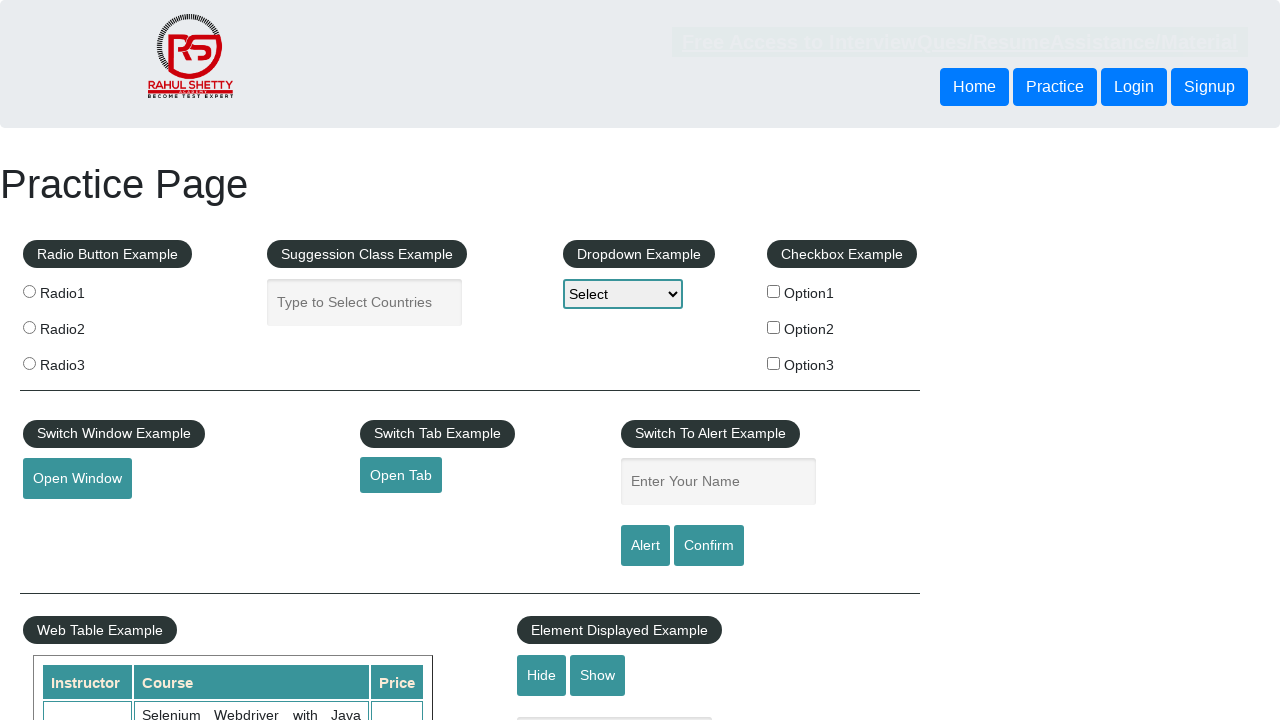